Navigates to the My Account page of the automation testing practice site and maximizes the browser window

Starting URL: https://practice.automationtesting.in/my-account/

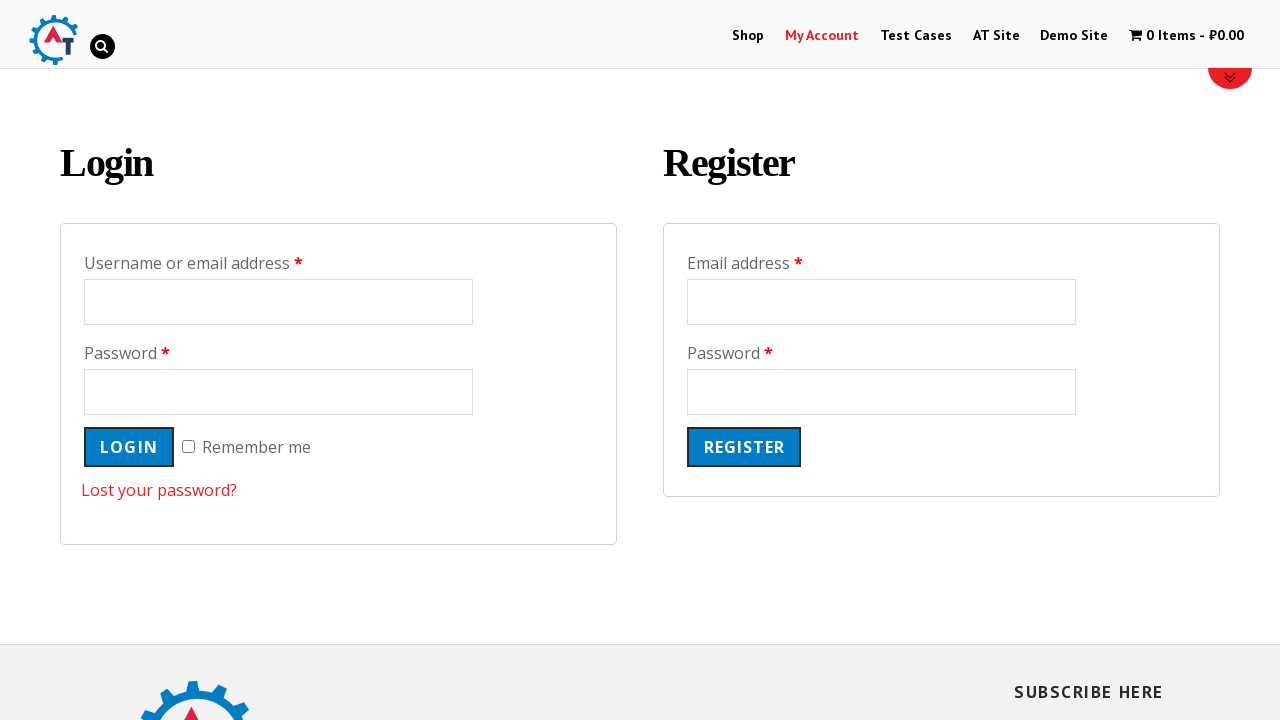

Set viewport size to 1920x1080
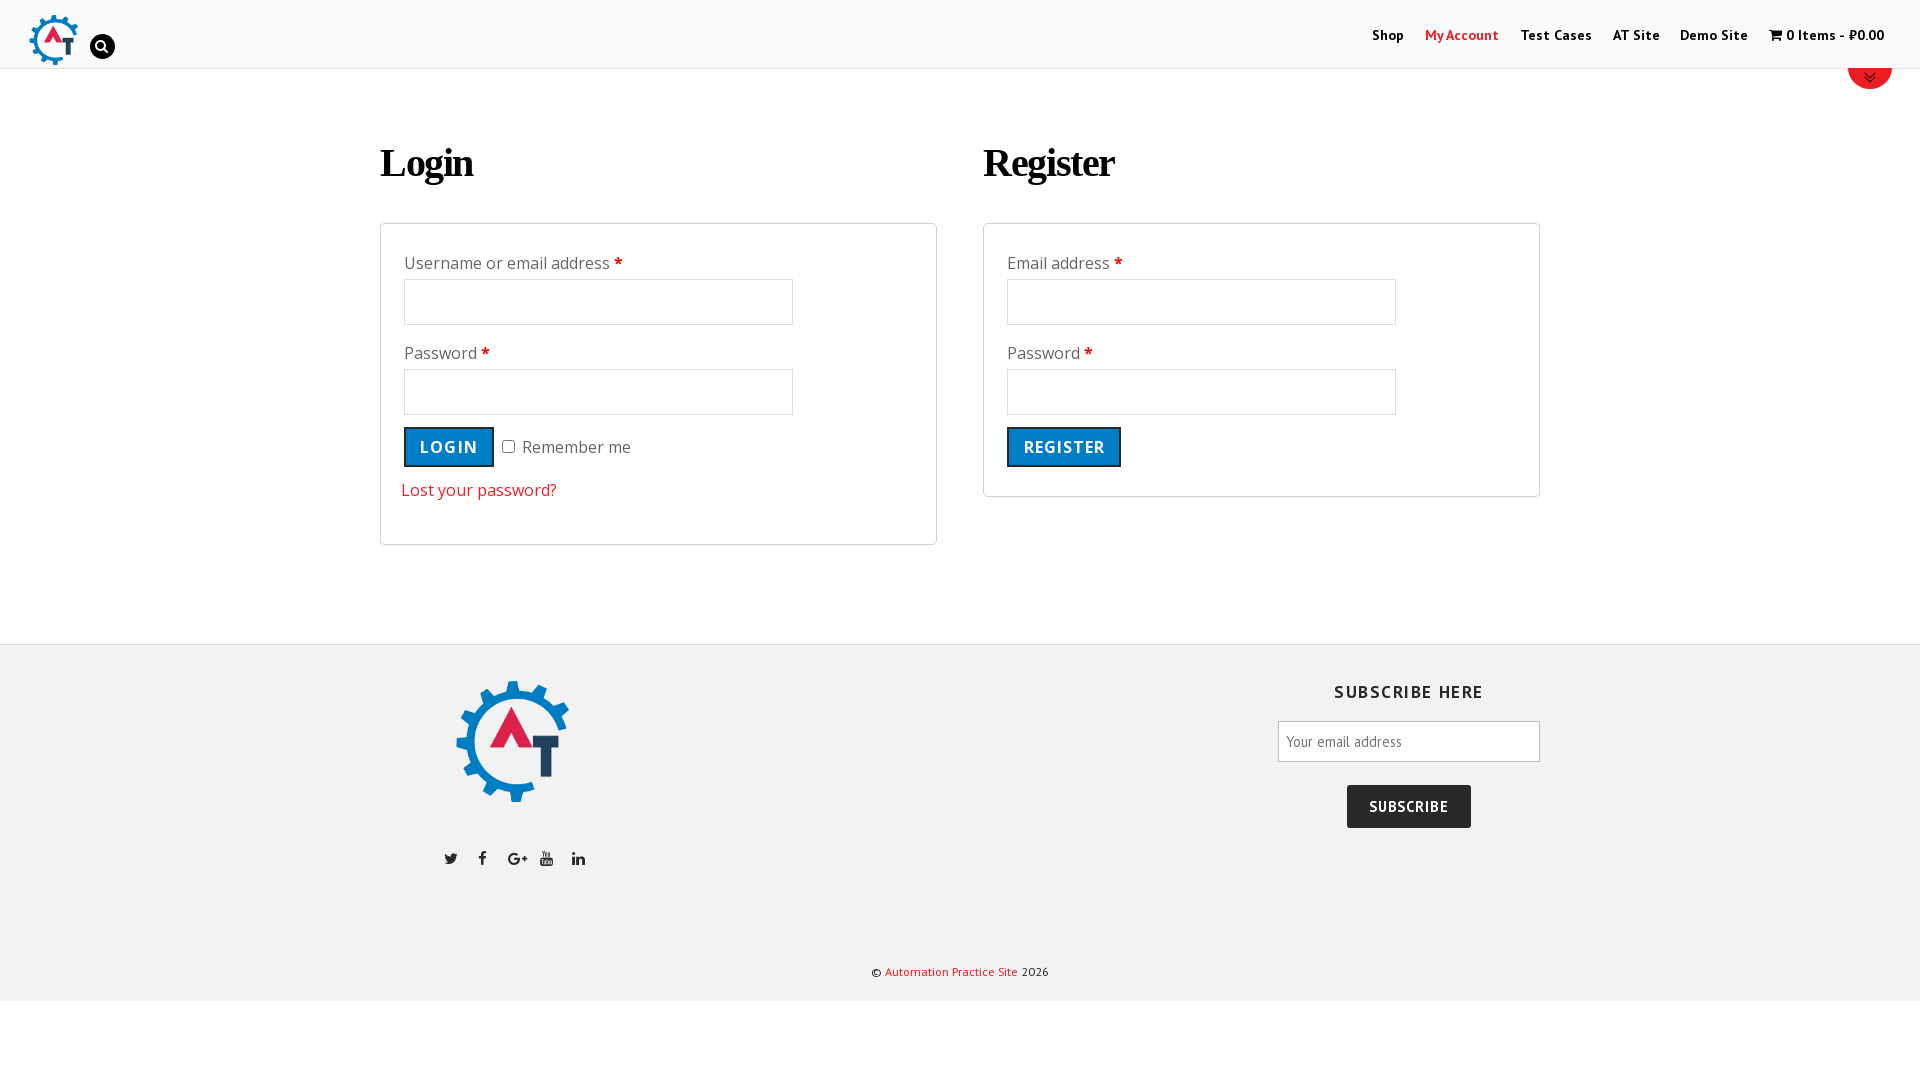

Page fully loaded (domcontentloaded state reached)
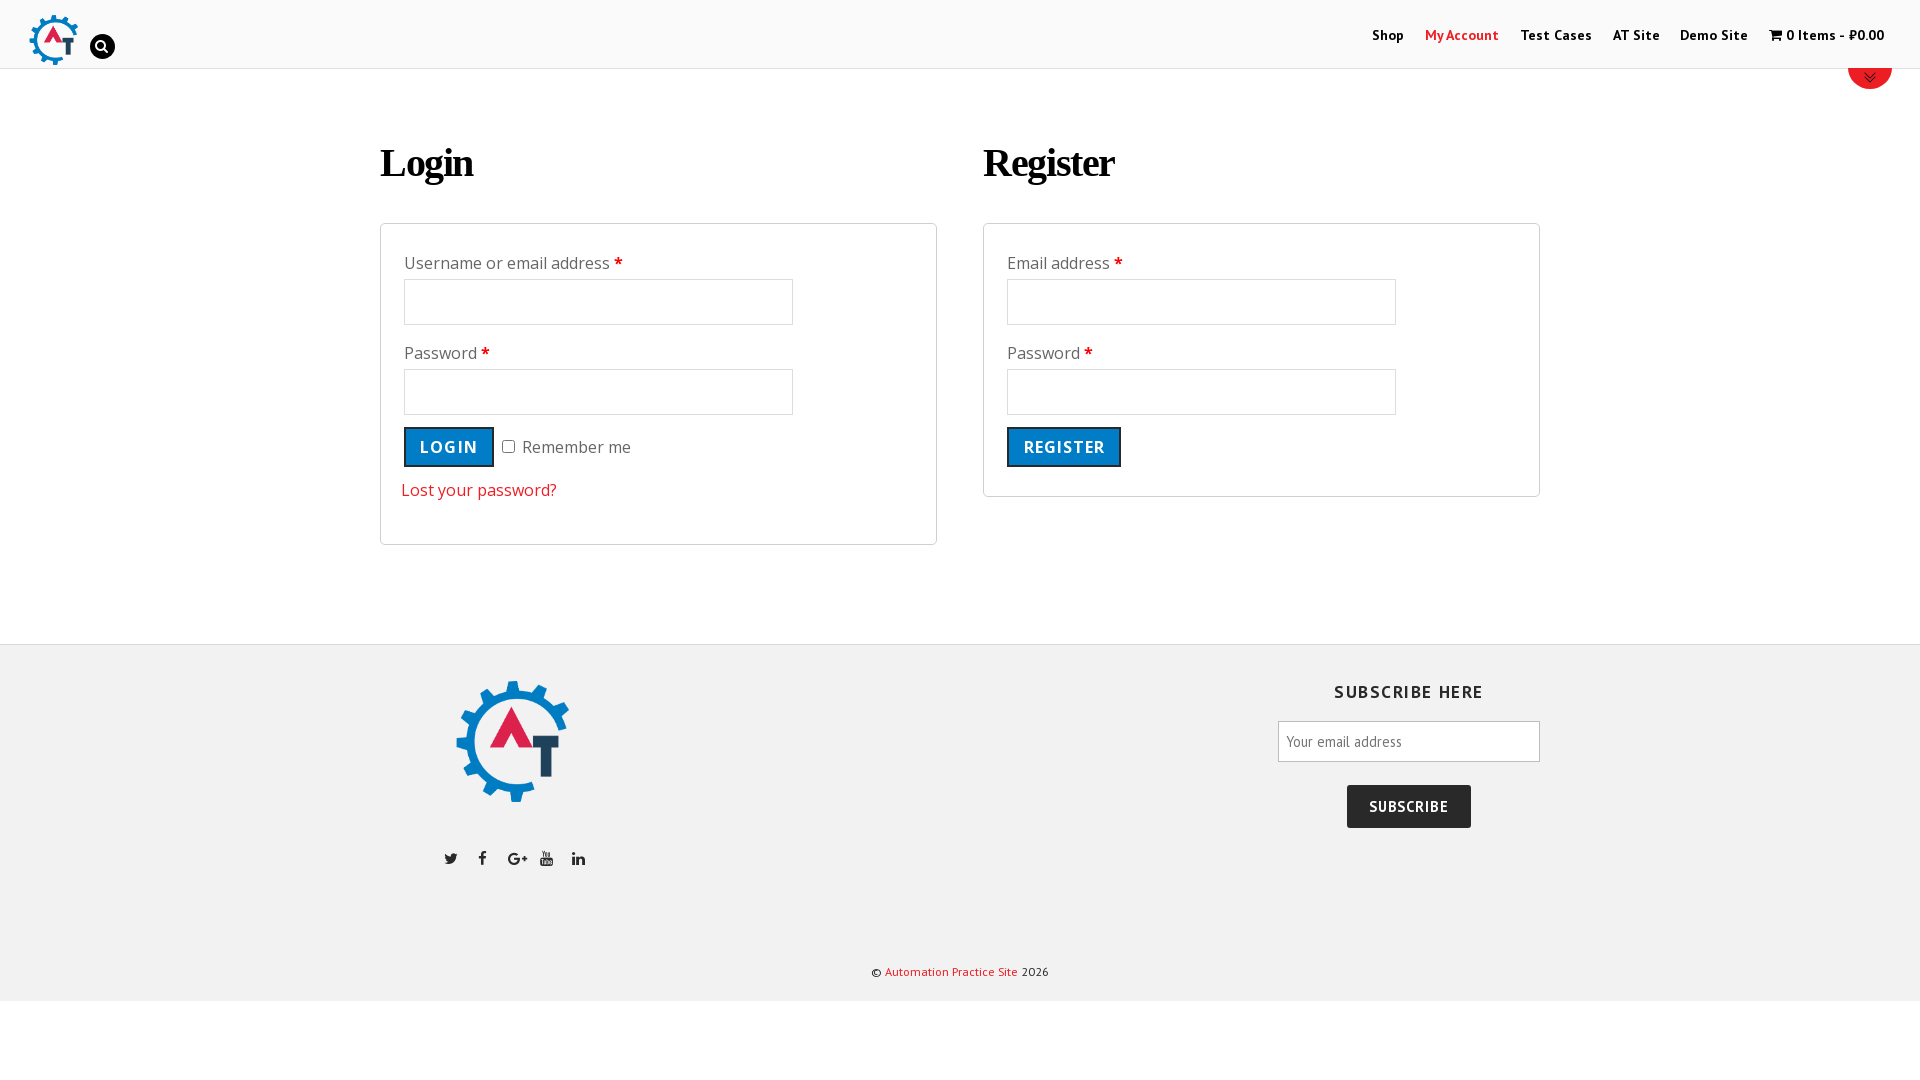

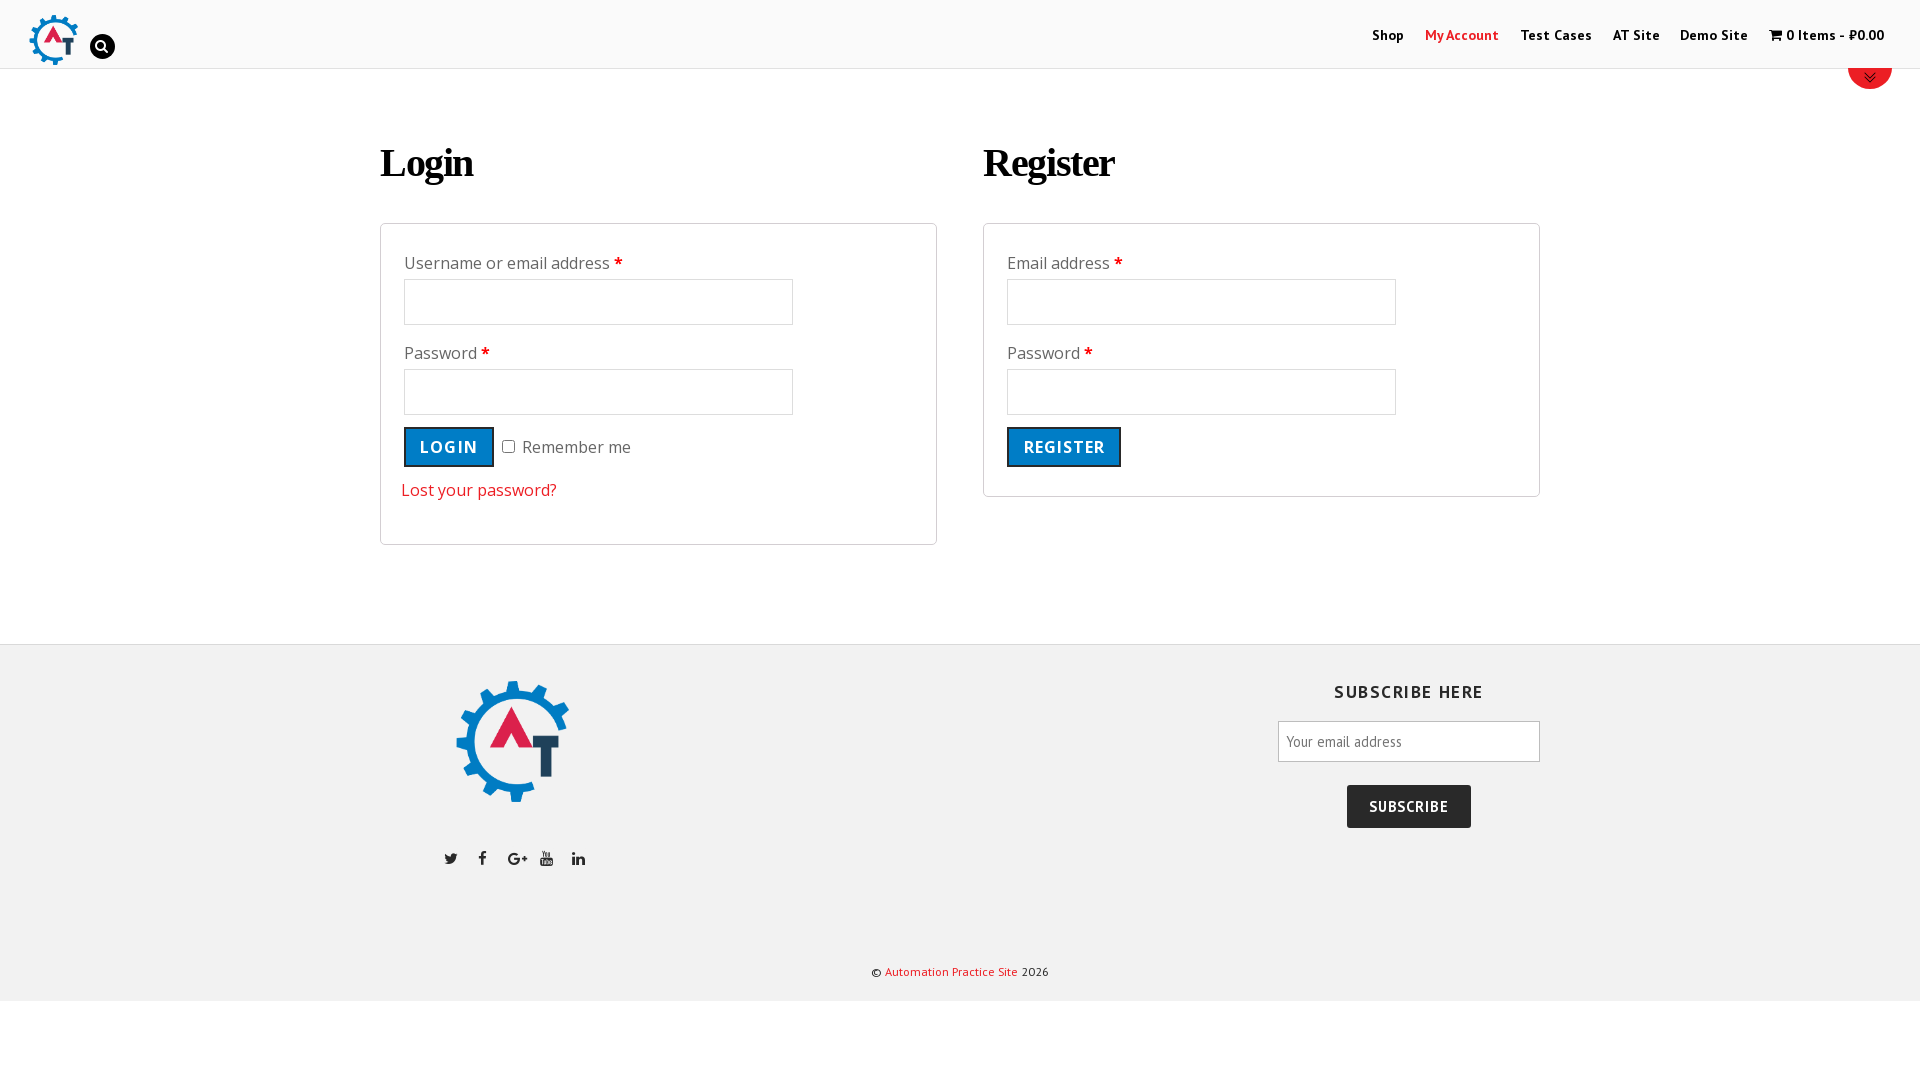